Tests a web form by filling a text field and submitting the form

Starting URL: https://www.selenium.dev/selenium/web/web-form.html

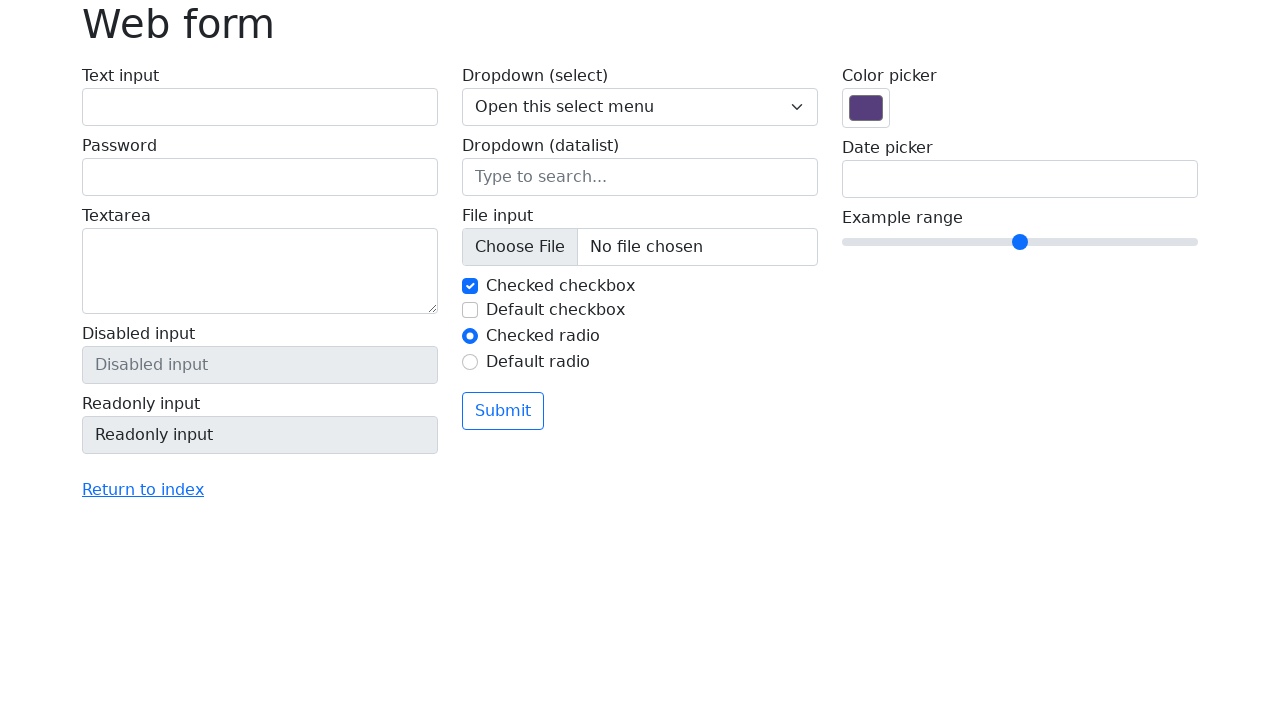

Filled text field with 'Selenium' on input[name='my-text']
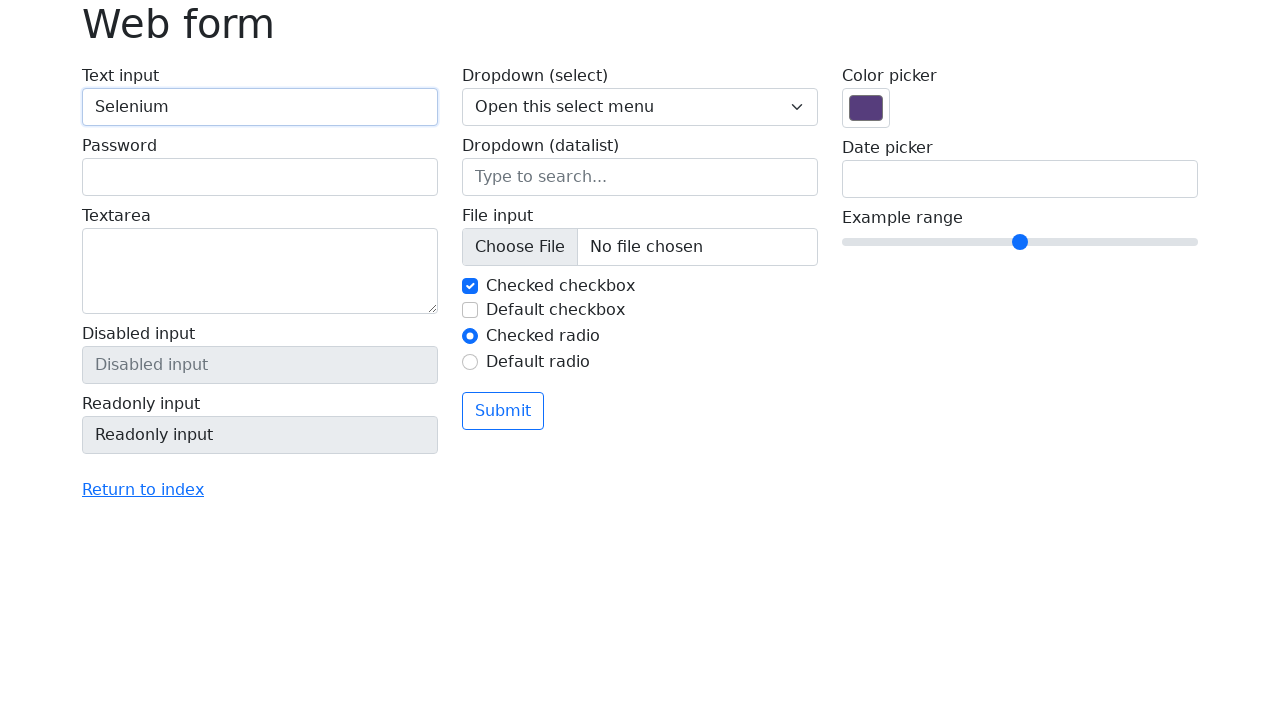

Clicked submit button at (503, 411) on button
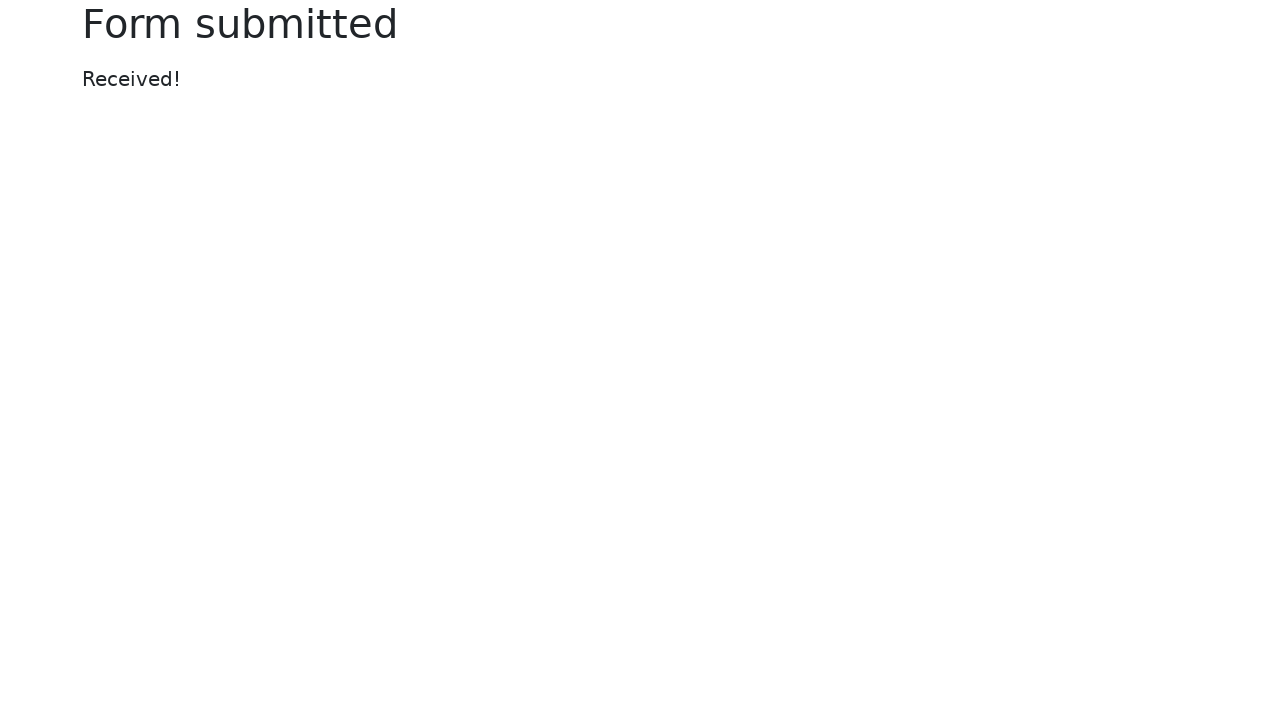

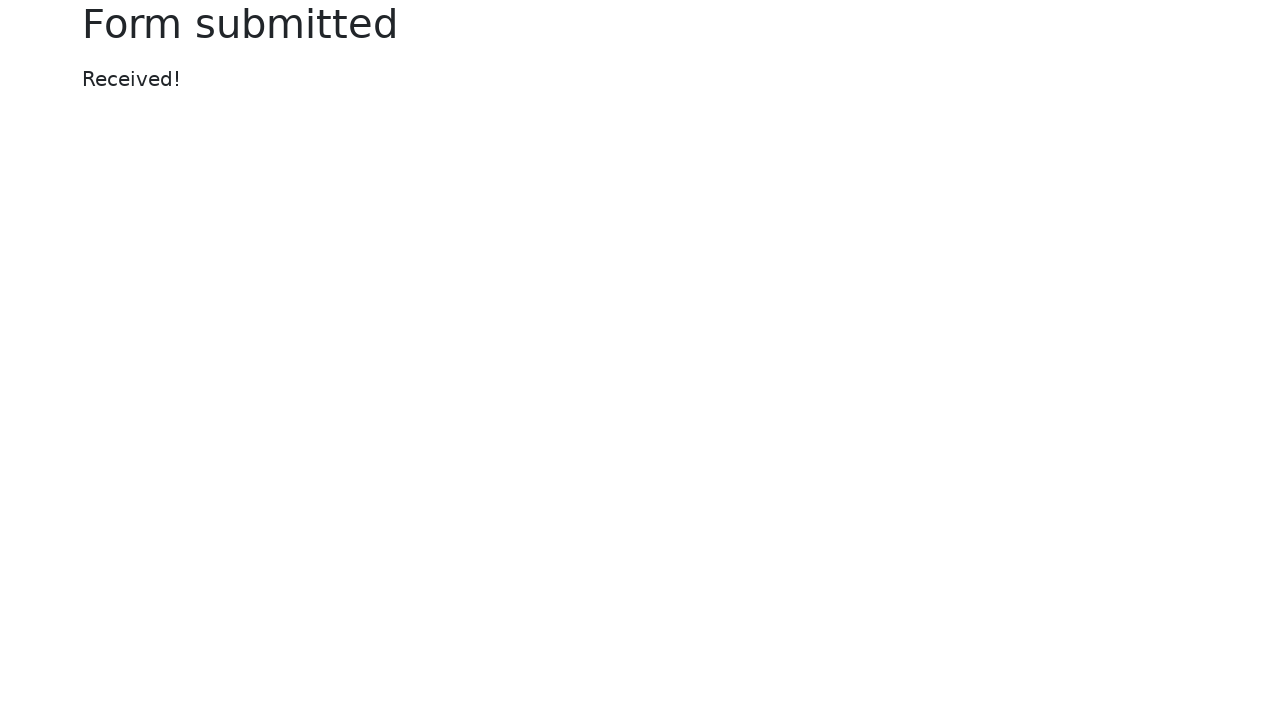